Tests opening a modal dialog, verifying its title, and closing it

Starting URL: https://formy-project.herokuapp.com/modal

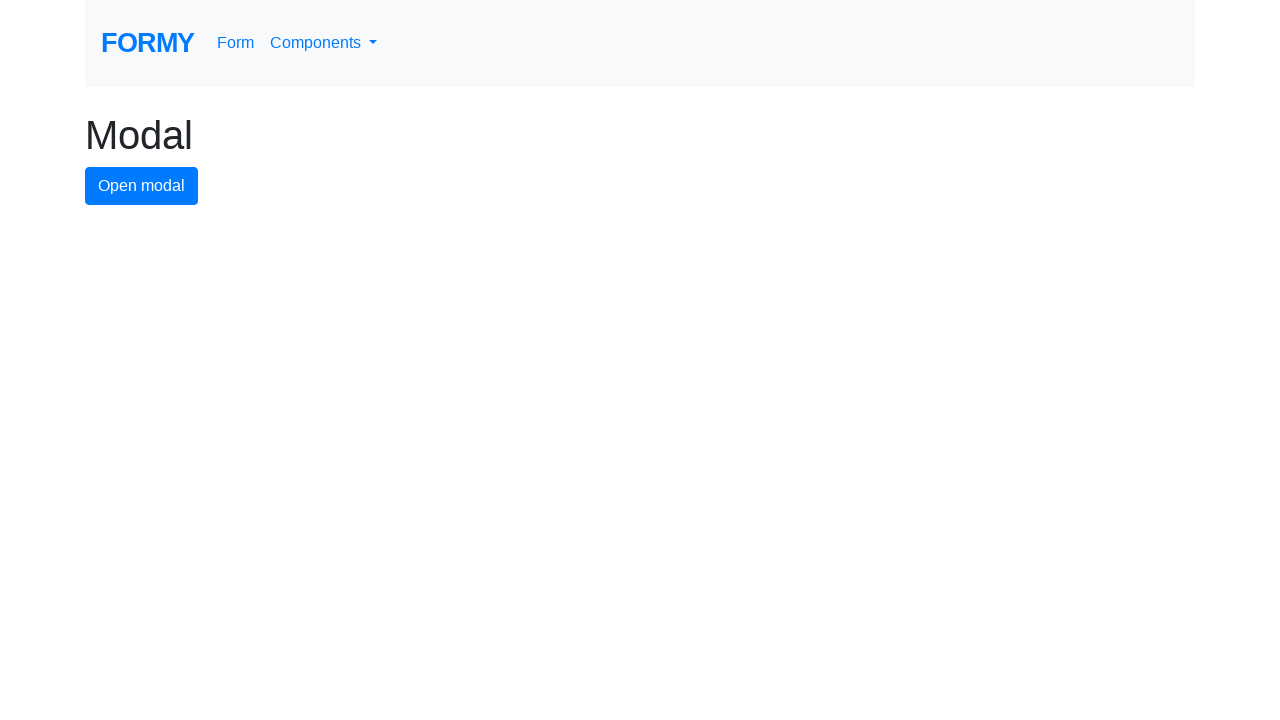

Clicked modal button to open the modal dialog at (142, 186) on #modal-button
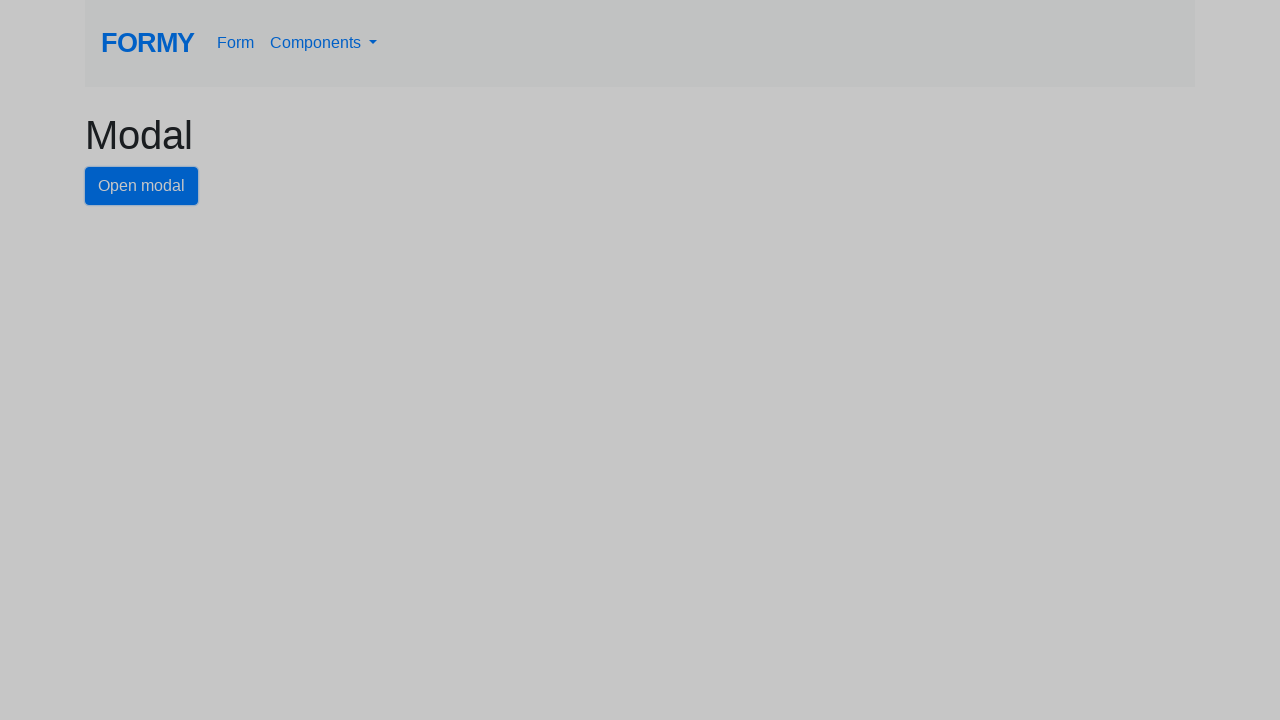

Modal title element became visible
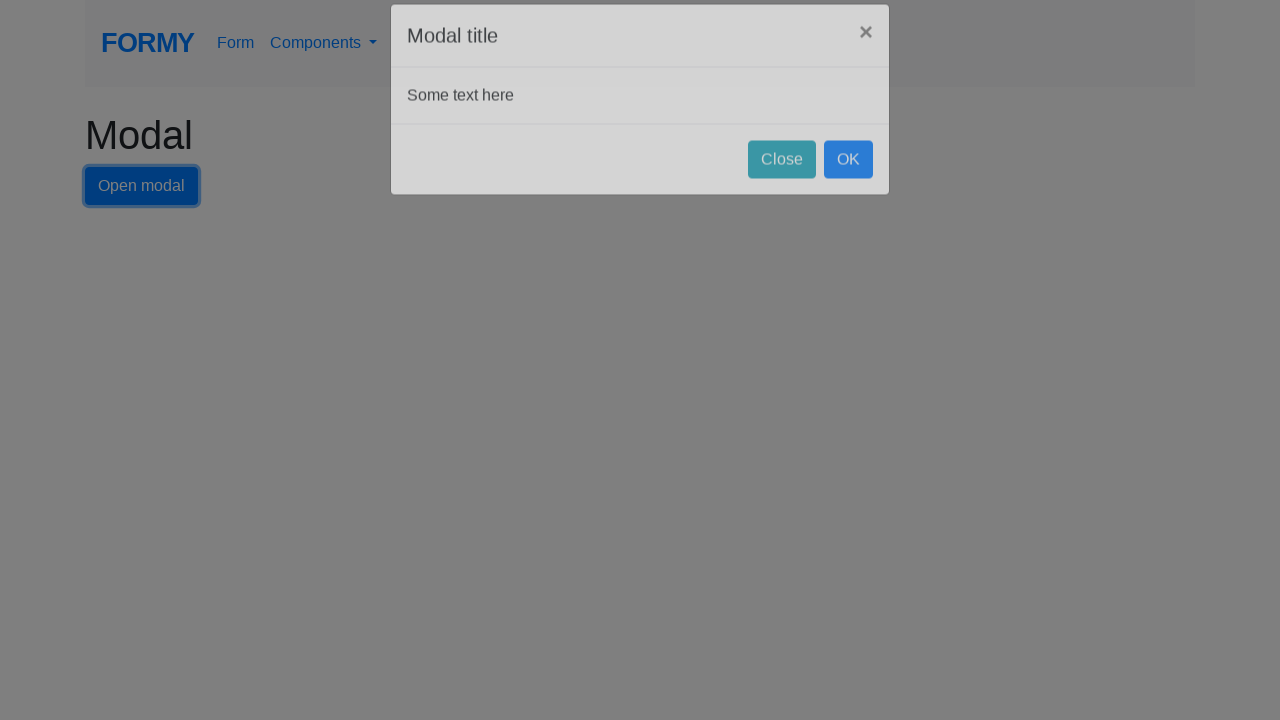

Verified modal title is 'Modal title'
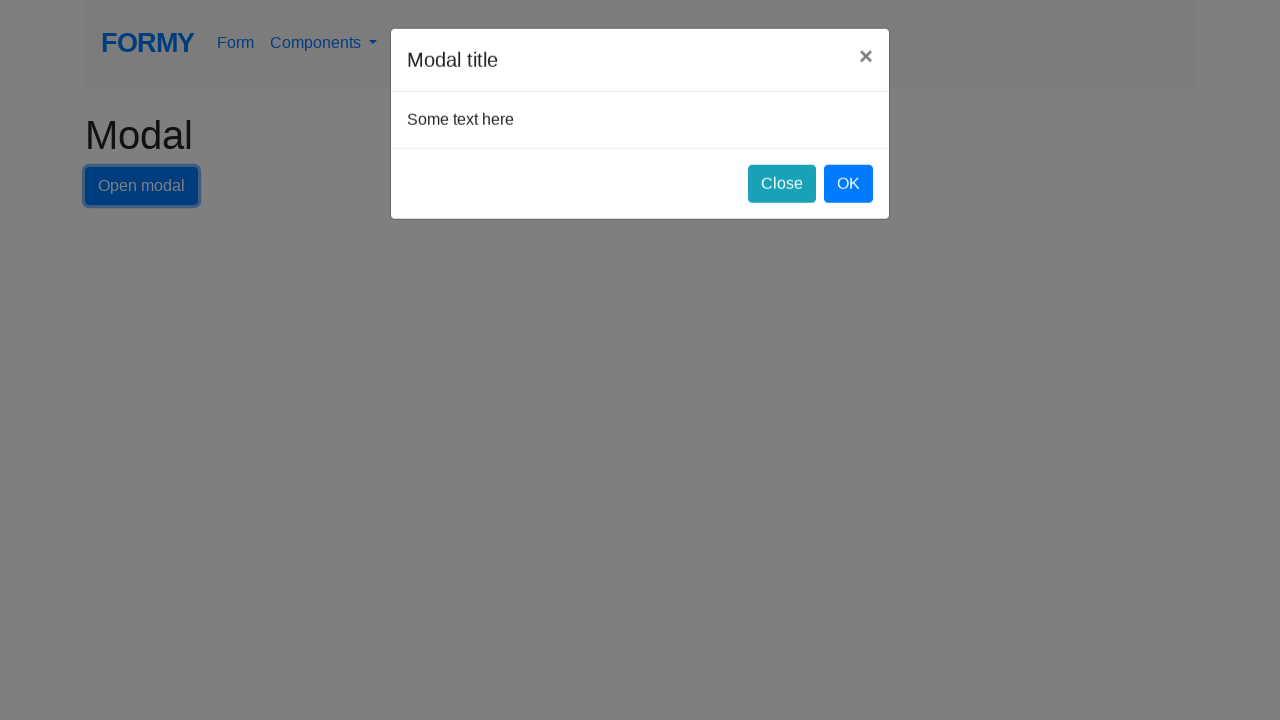

Clicked close button to dismiss the modal at (782, 184) on #close-button
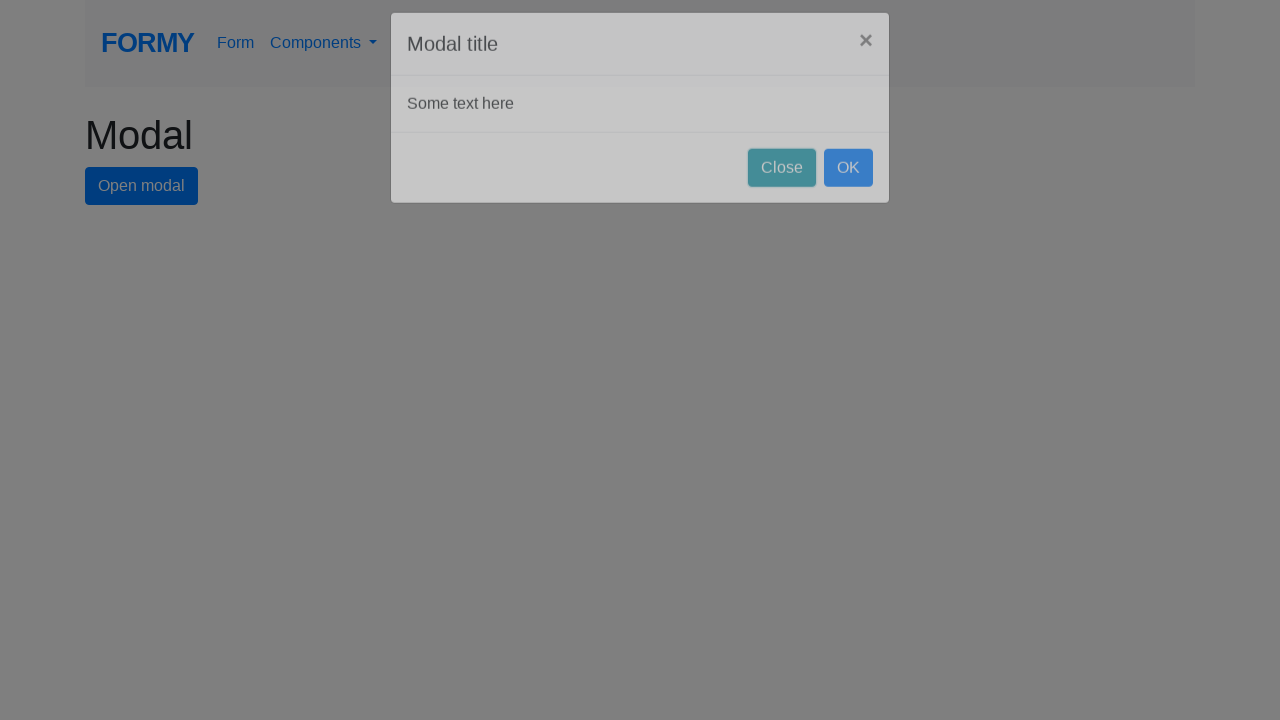

Modal title element became hidden
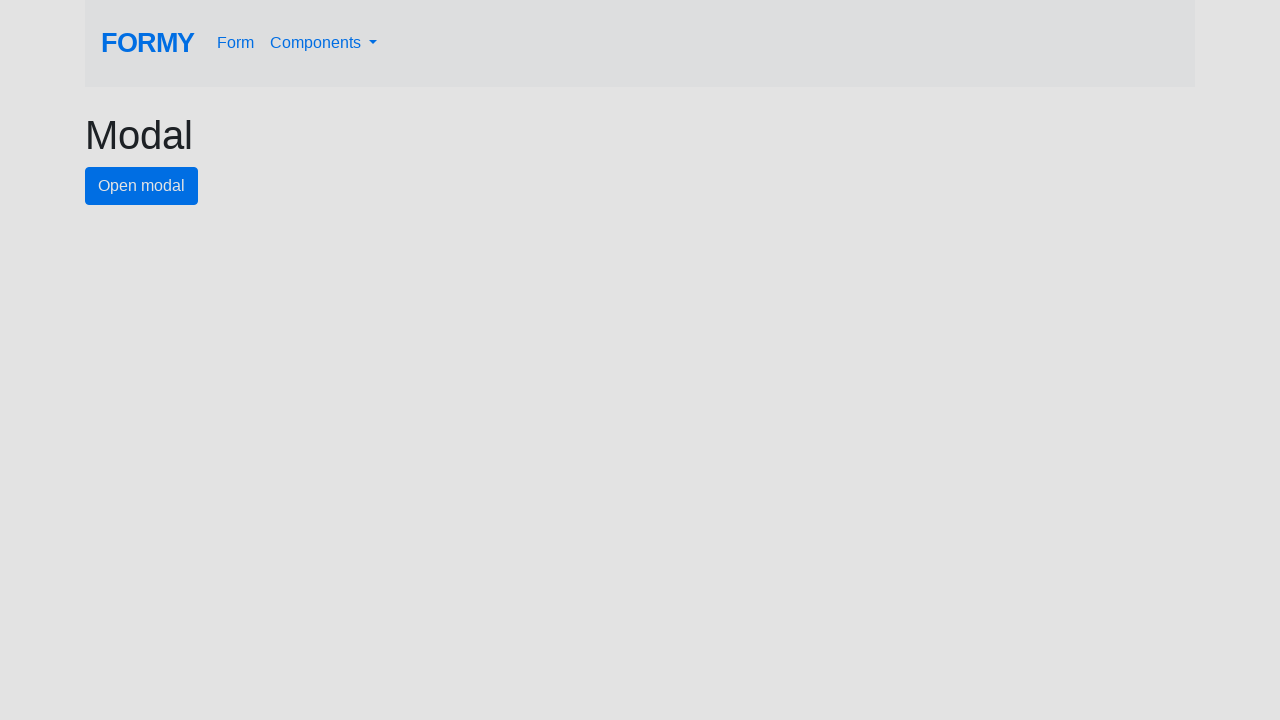

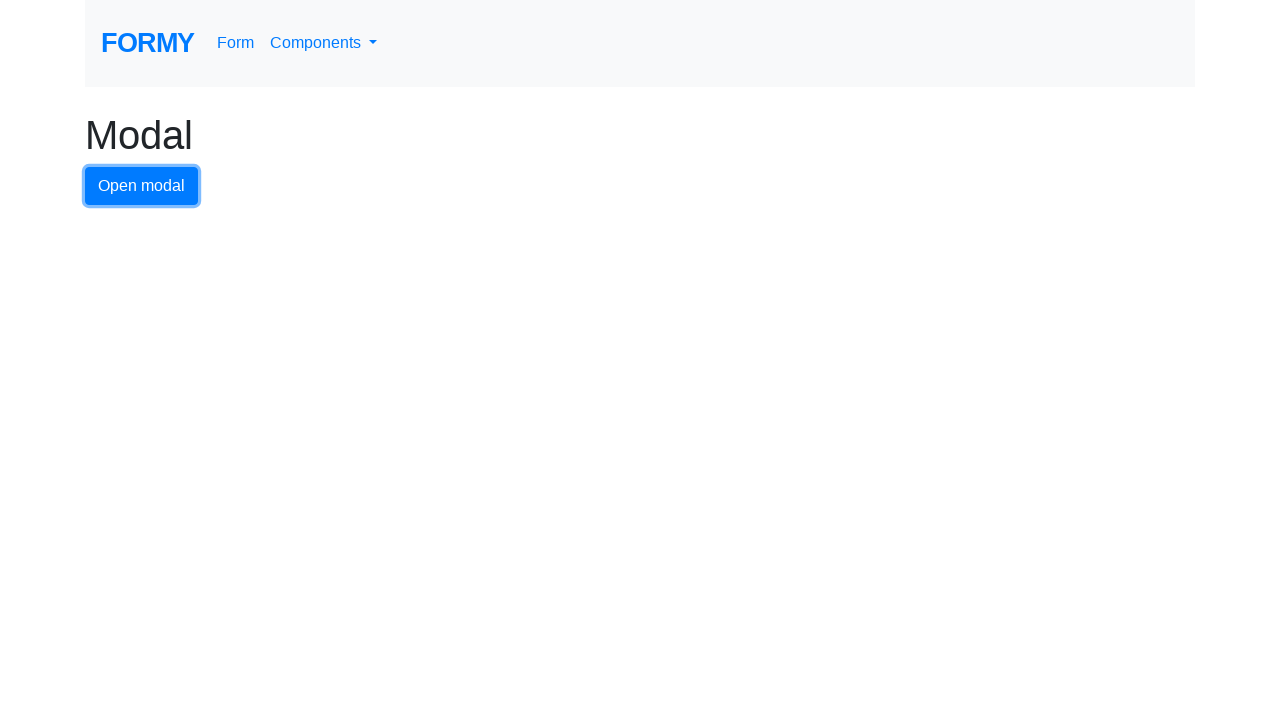